Tests the Add/Remove Elements functionality by navigating to the page, clicking the Add Element button multiple times, and verifying the added buttons appear

Starting URL: https://the-internet.herokuapp.com/

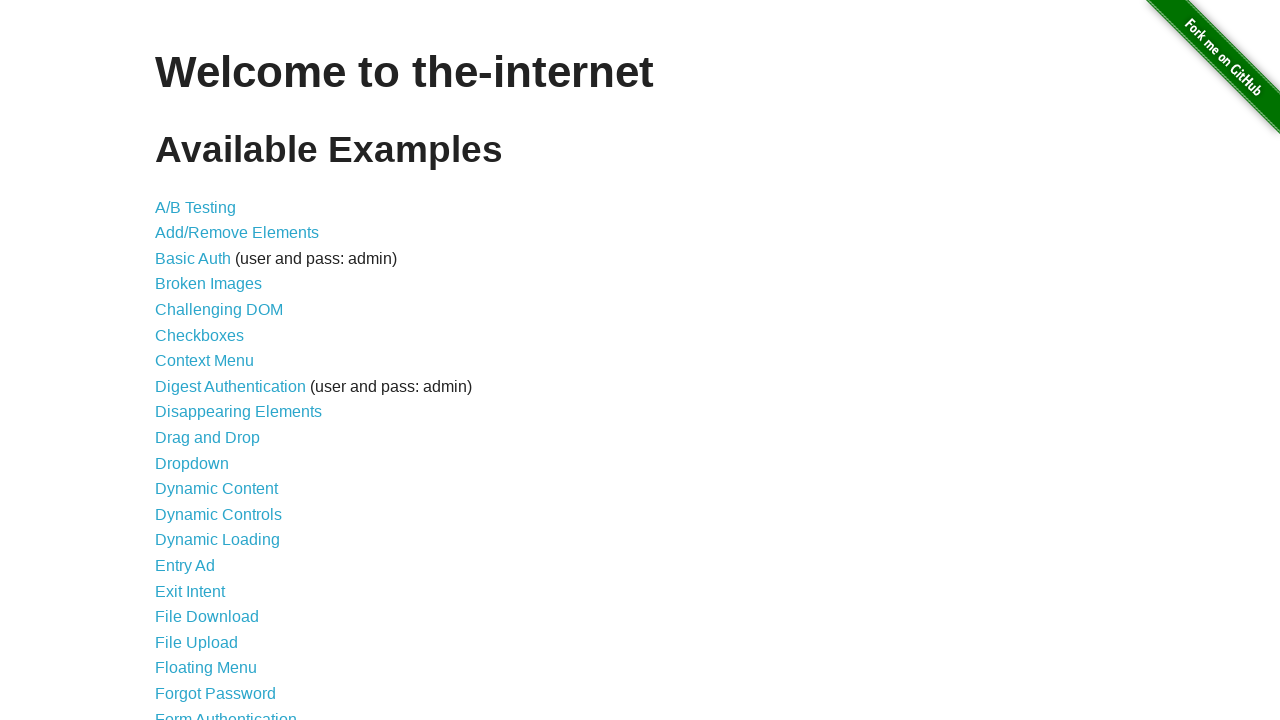

Welcome page loaded - h1.heading selector found
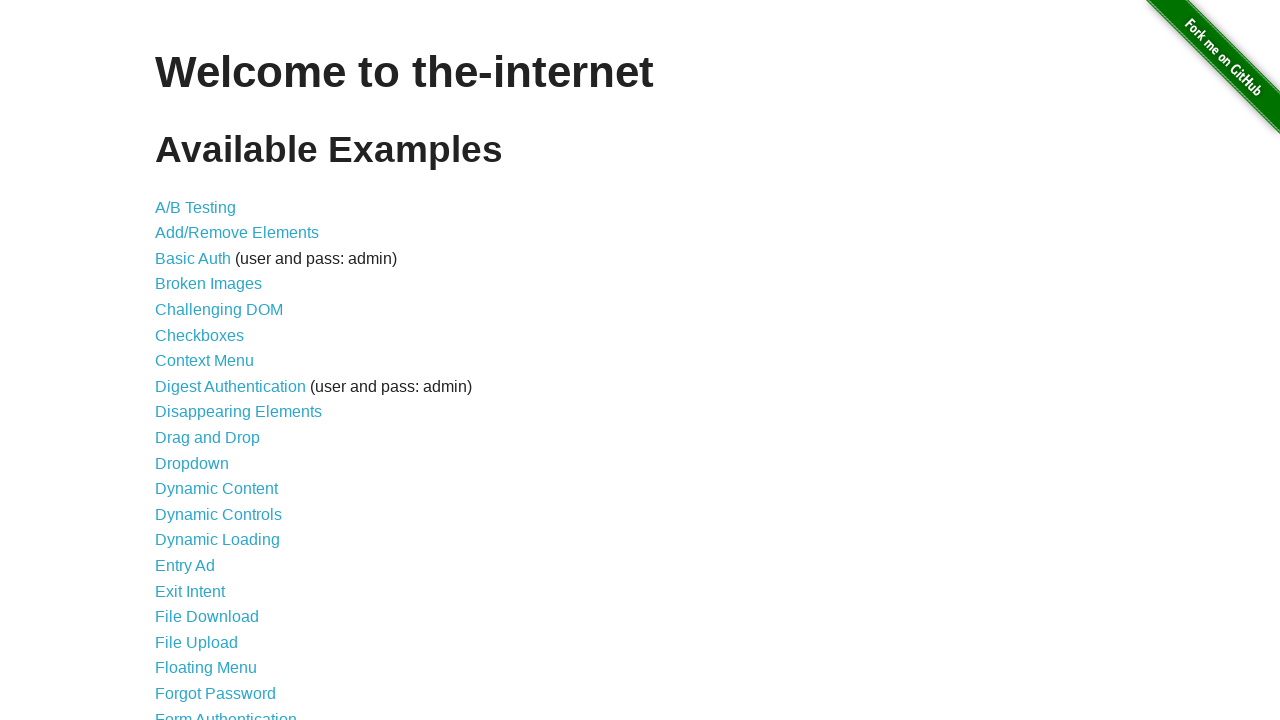

Clicked on Add/Remove Elements link at (237, 233) on a[href='/add_remove_elements/']
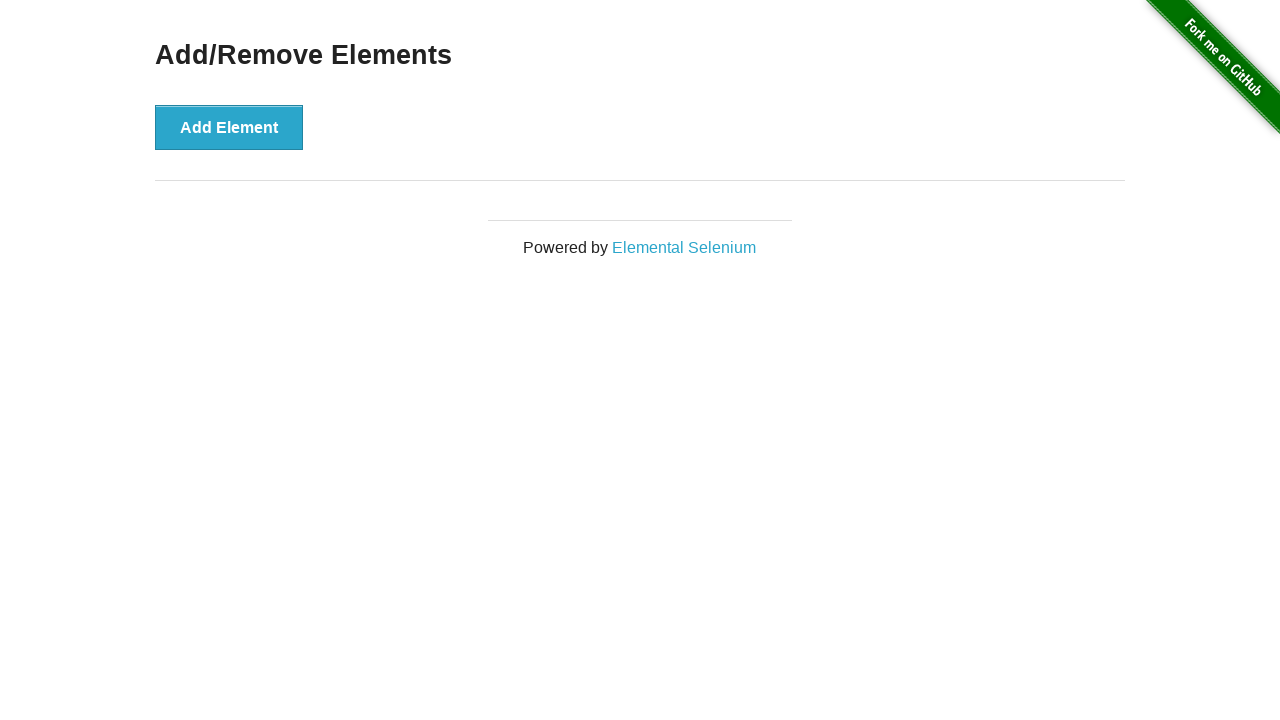

Add/Remove Elements page loaded - Add Element button found
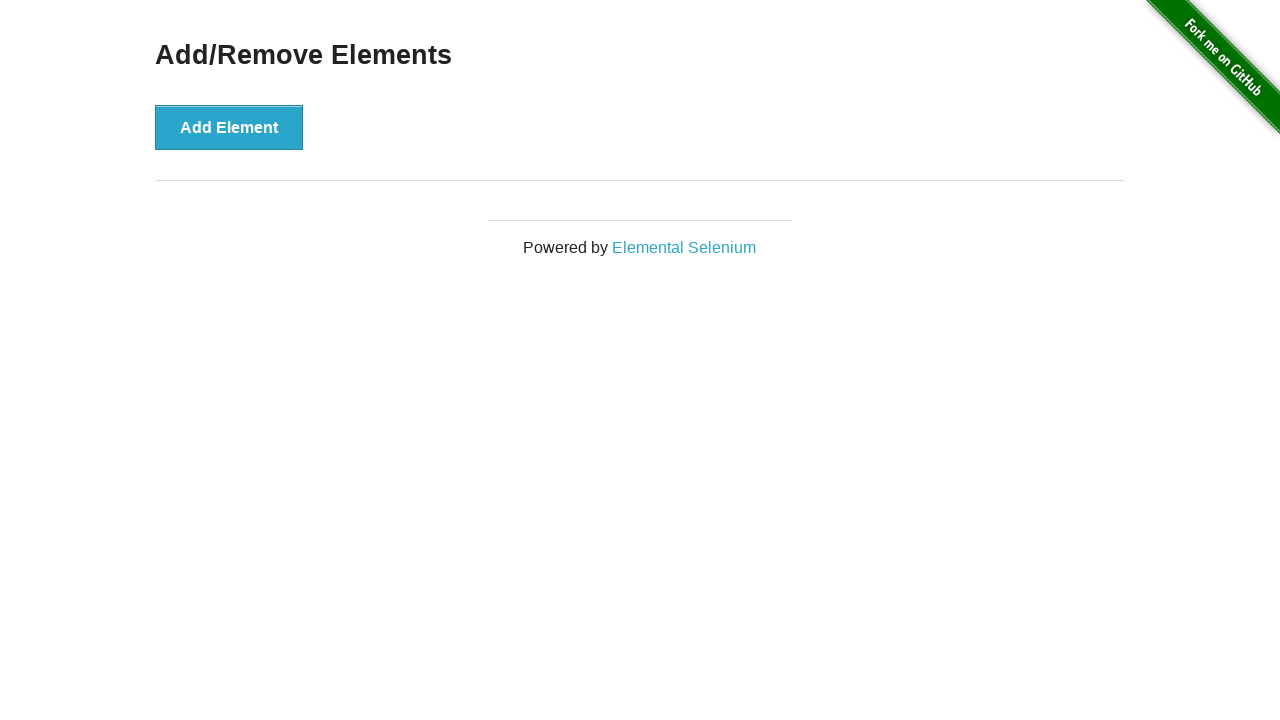

Clicked Add Element button (iteration 1 of 5) at (229, 127) on button[onclick='addElement()']
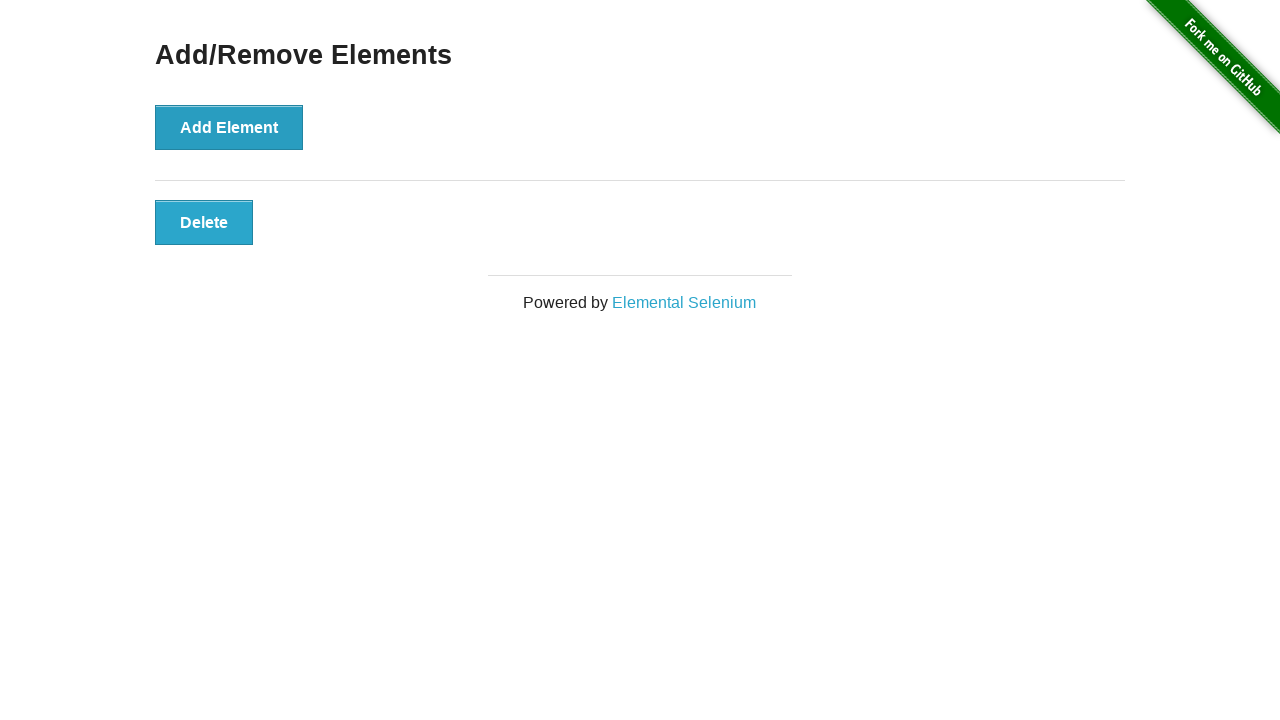

Clicked Add Element button (iteration 2 of 5) at (229, 127) on button[onclick='addElement()']
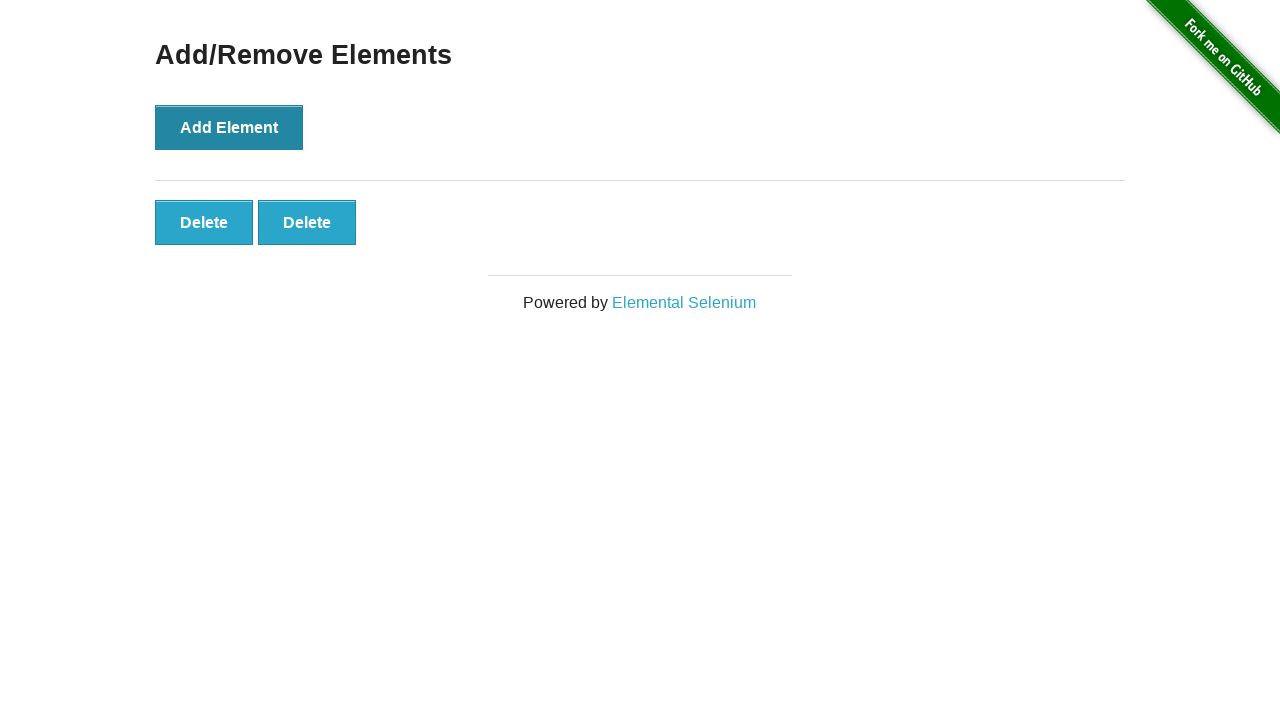

Clicked Add Element button (iteration 3 of 5) at (229, 127) on button[onclick='addElement()']
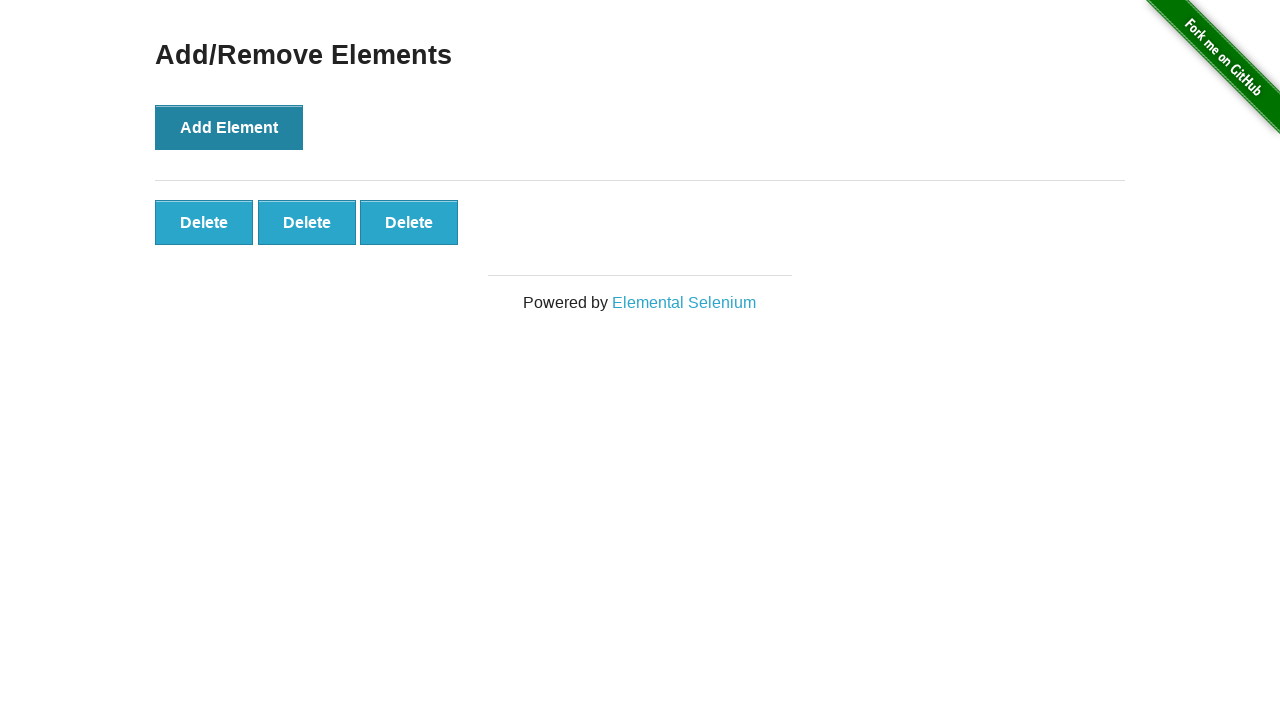

Clicked Add Element button (iteration 4 of 5) at (229, 127) on button[onclick='addElement()']
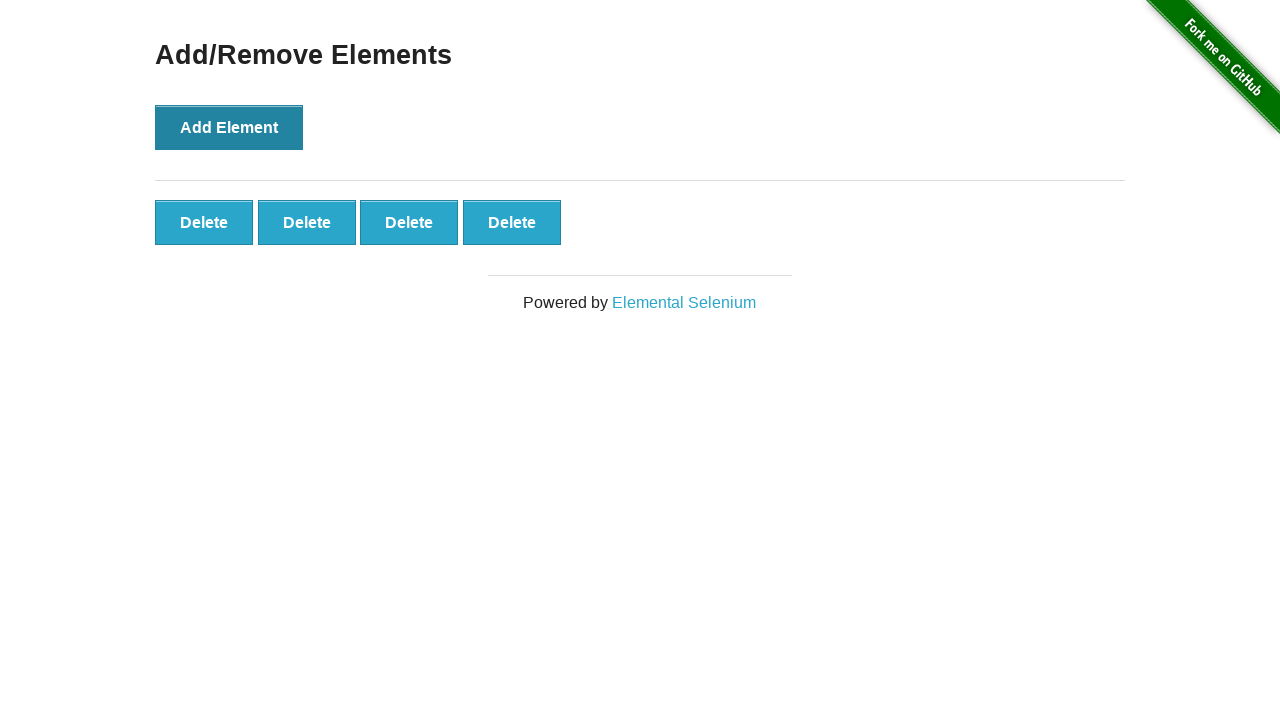

Clicked Add Element button (iteration 5 of 5) at (229, 127) on button[onclick='addElement()']
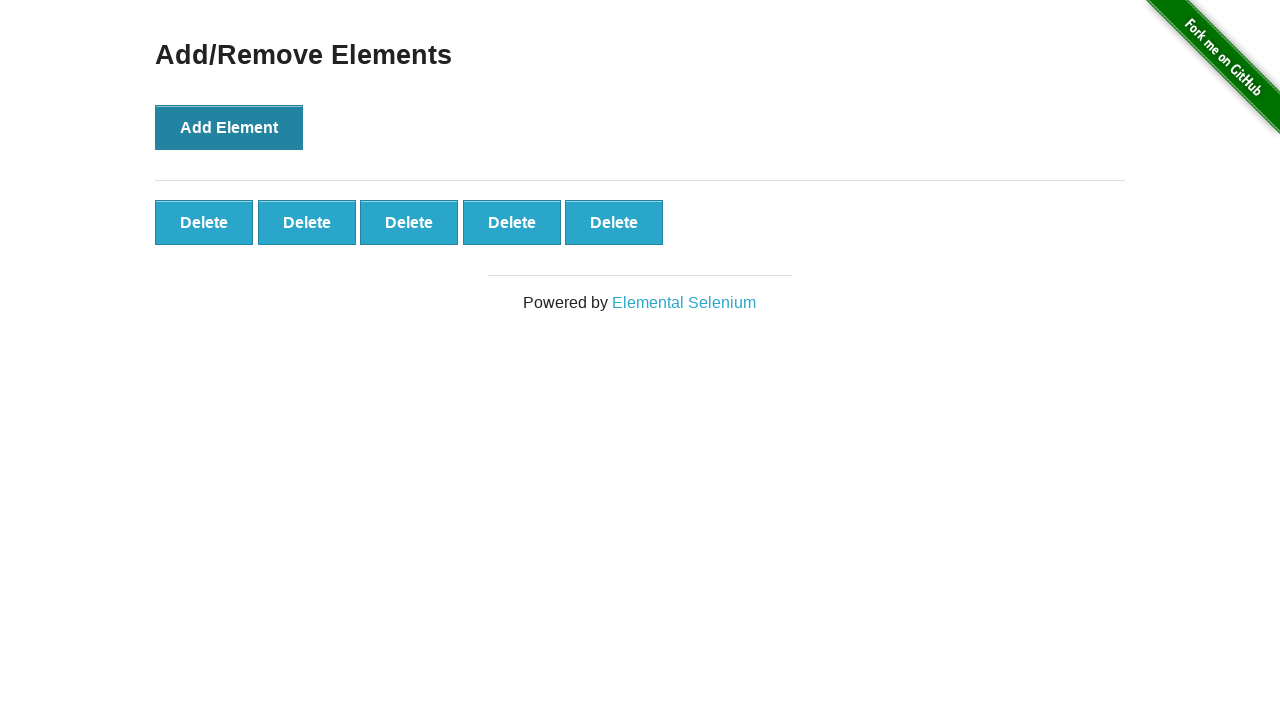

Delete buttons are now visible in the elements container
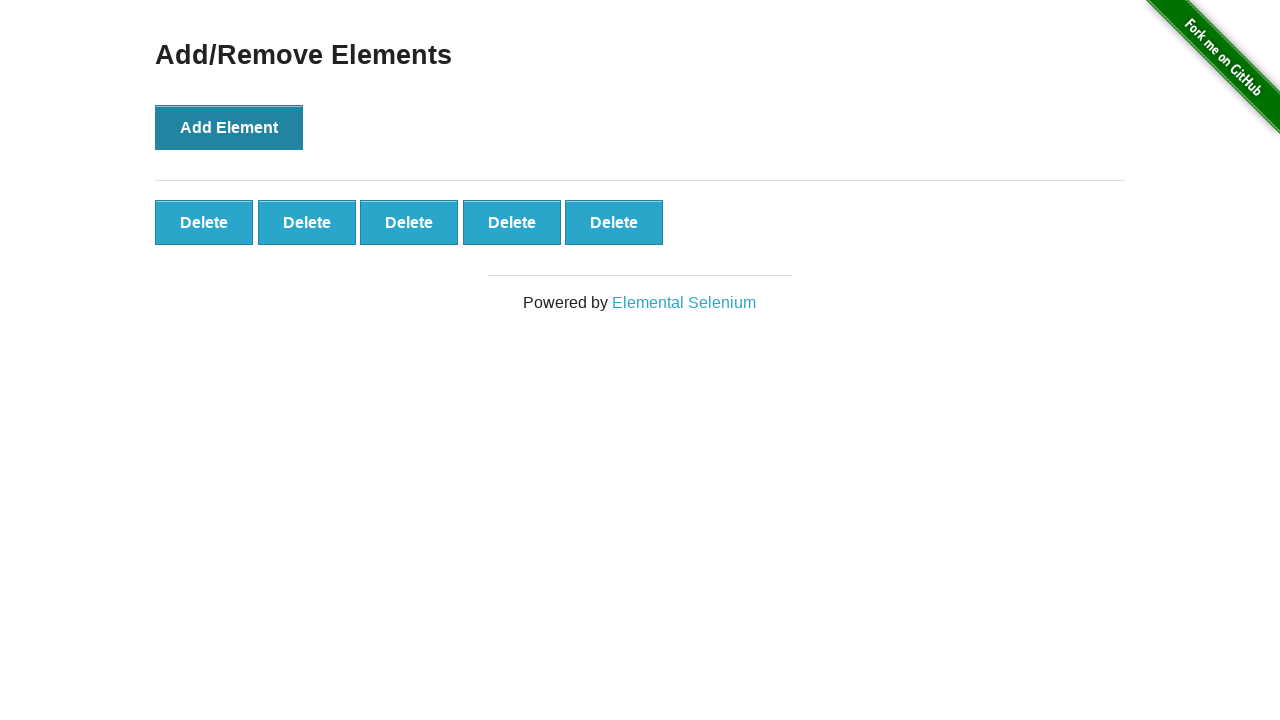

Verified that exactly 5 delete buttons were added
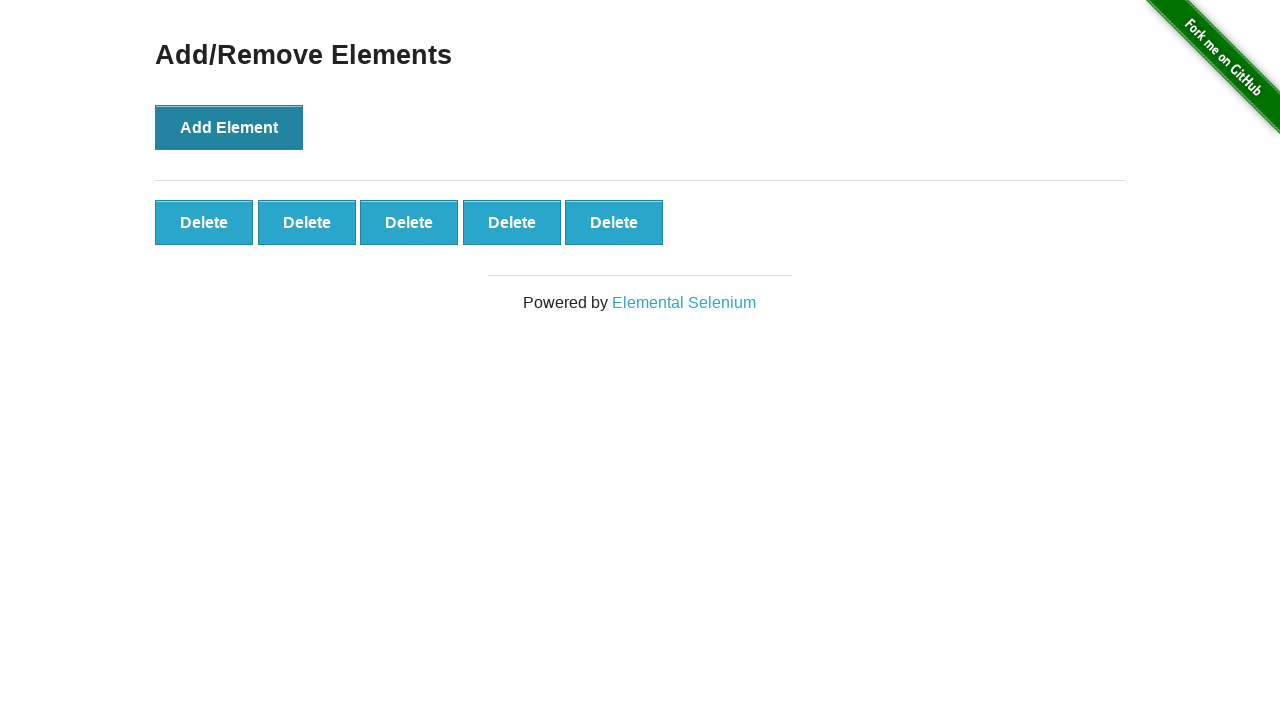

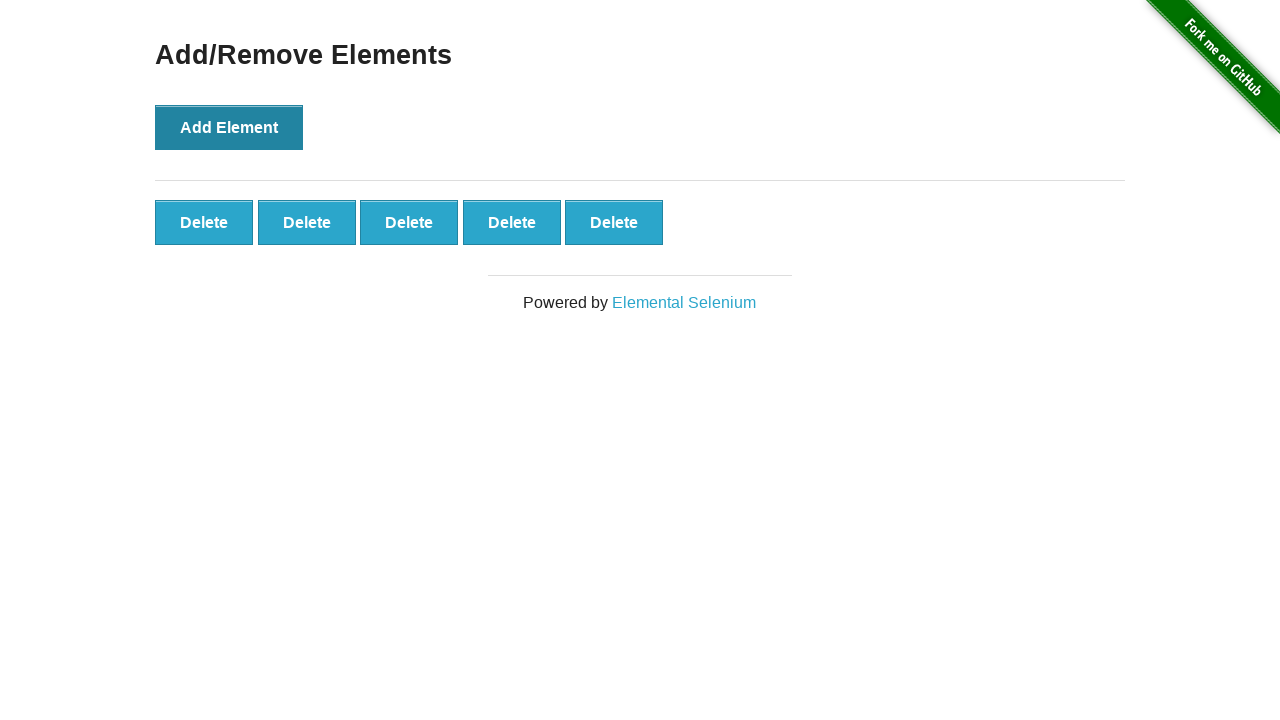